Tests that the logo is displayed on the OrangeHRM login page by verifying the logo element is visible

Starting URL: https://opensource-demo.orangehrmlive.com/web/index.php/auth/login

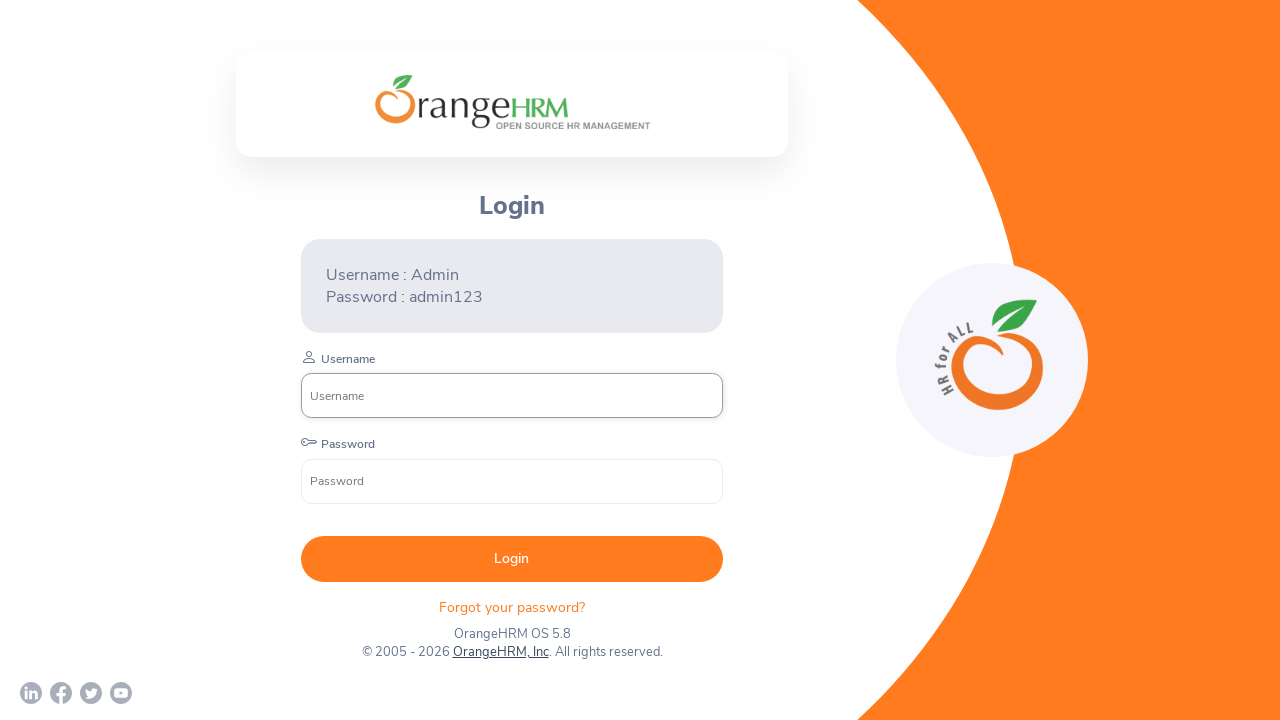

Waited for logo element to be visible on OrangeHRM login page
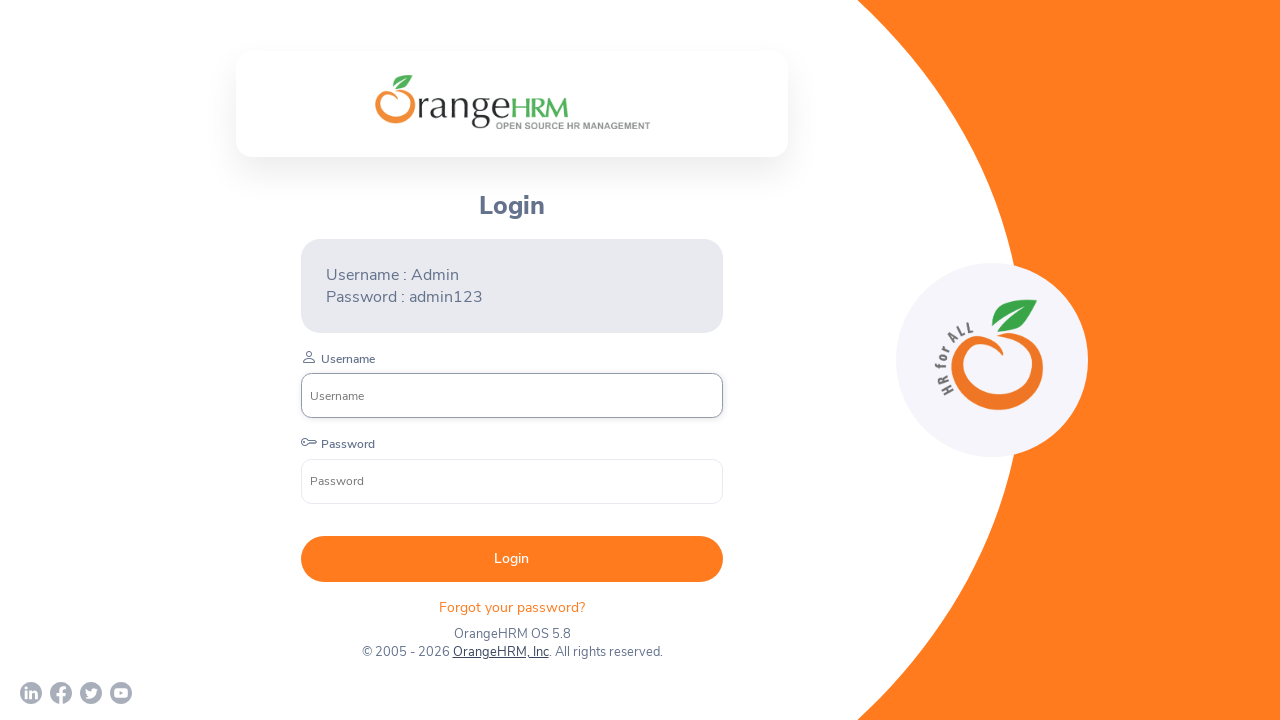

Verified logo element is visible on the login page
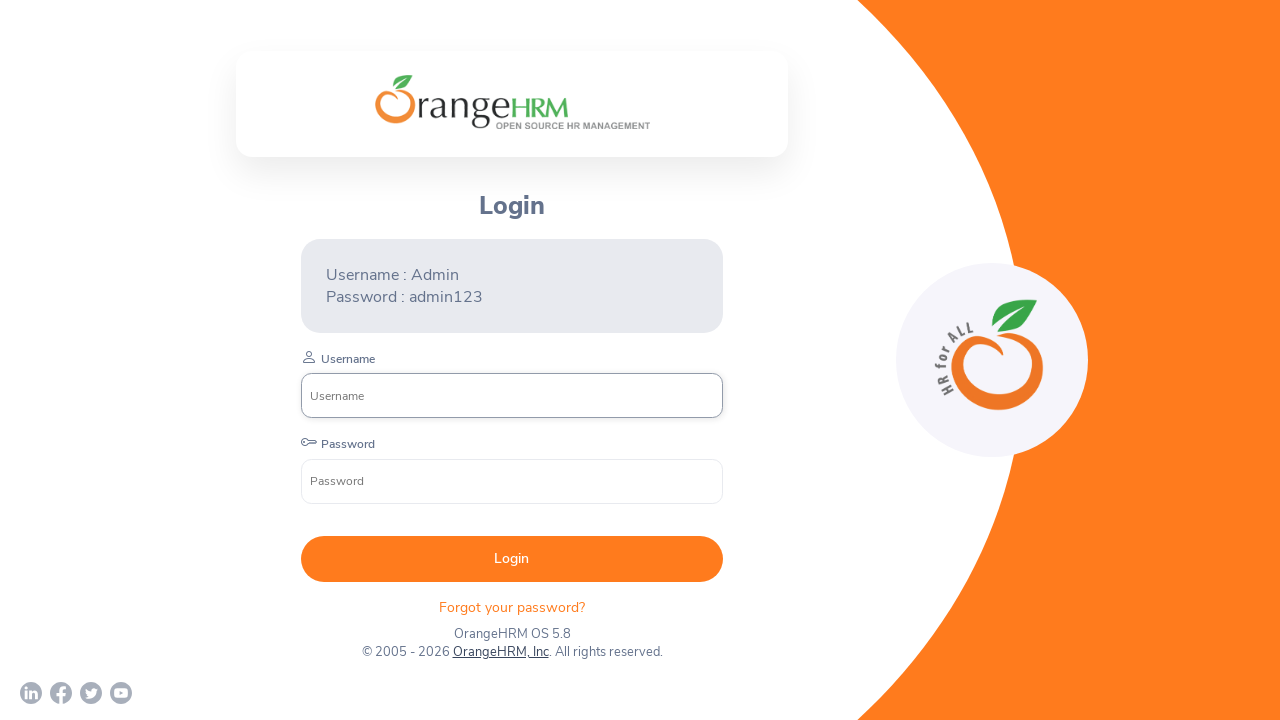

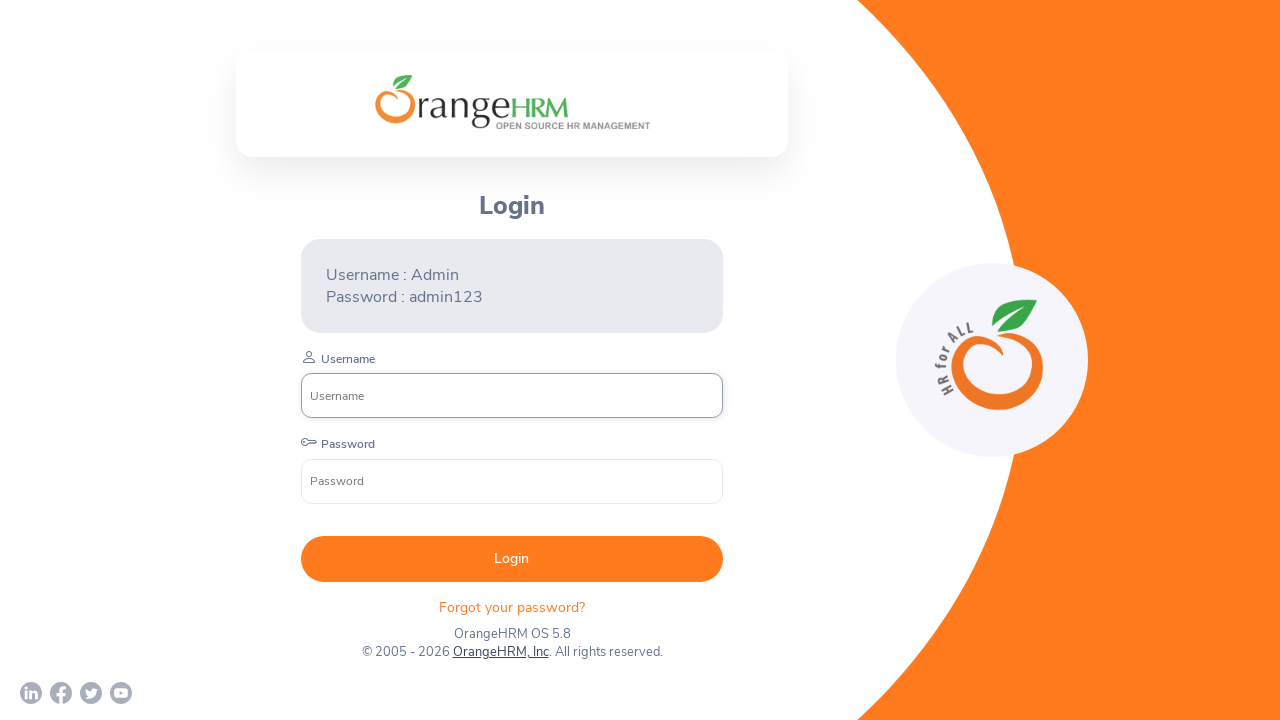